Tests marking individual items as complete by checking the checkbox on each todo item

Starting URL: https://demo.playwright.dev/todomvc

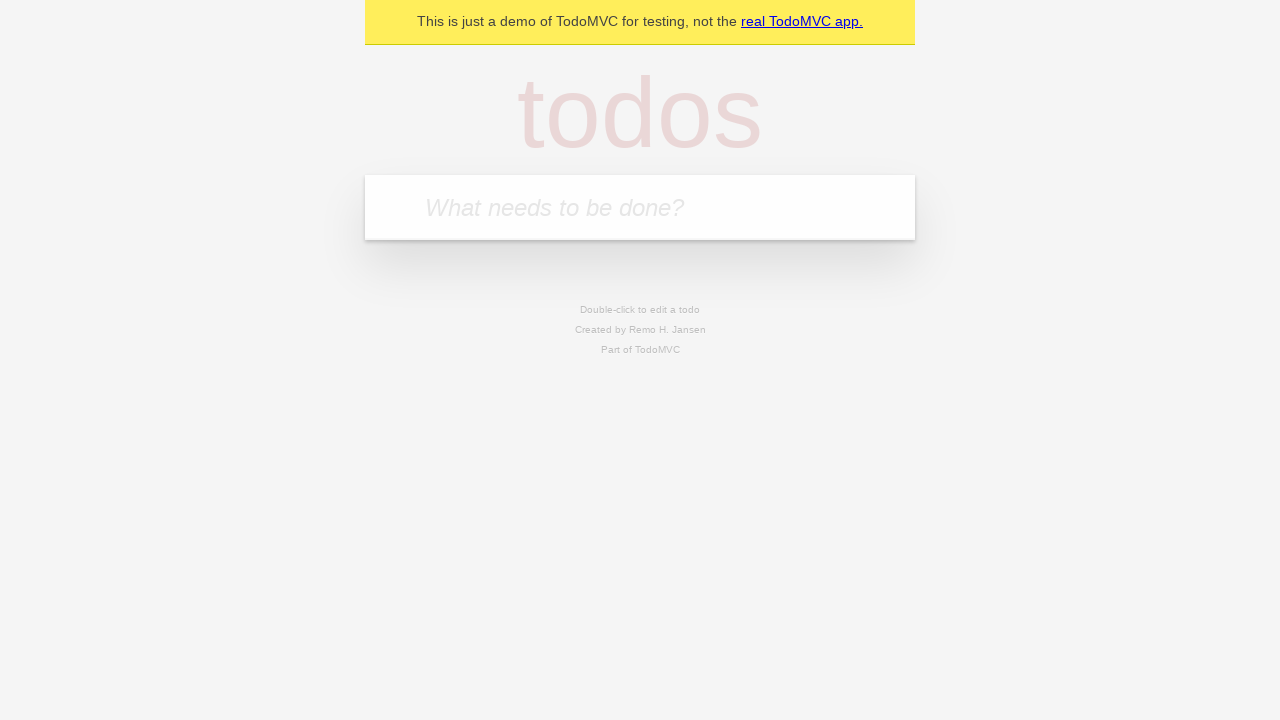

Filled todo input with 'buy some cheese' on internal:attr=[placeholder="What needs to be done?"i]
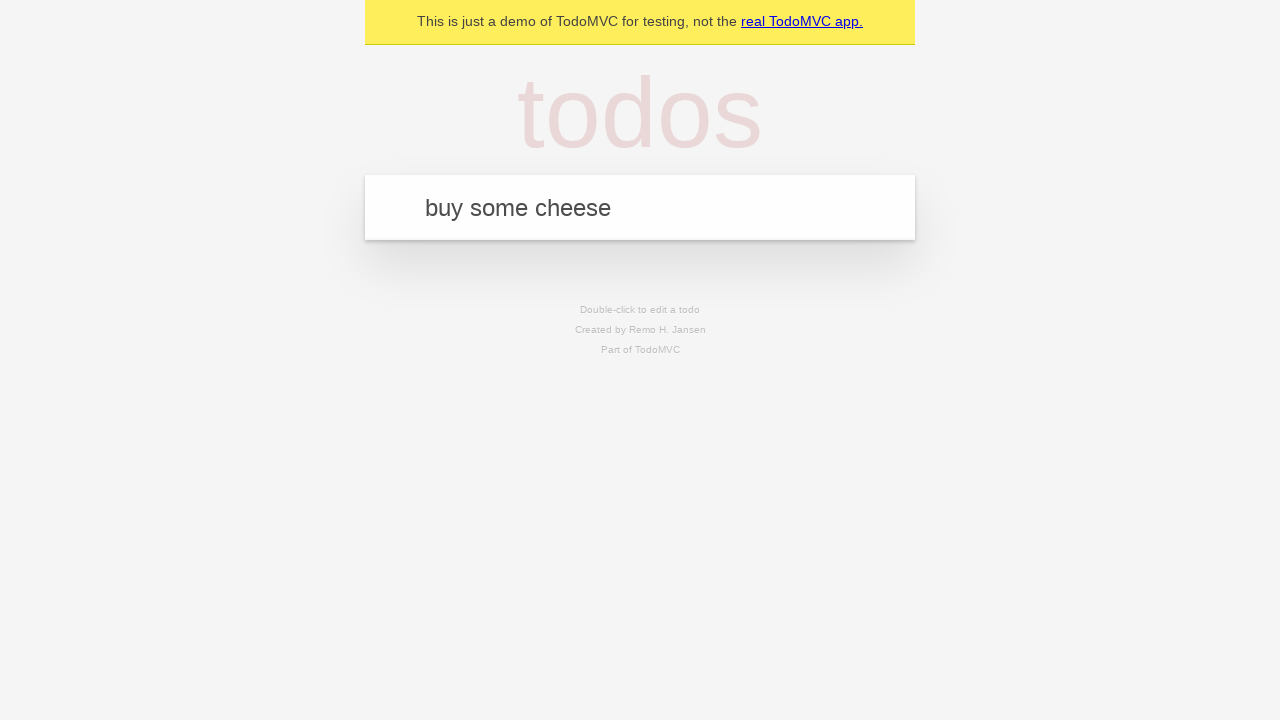

Pressed Enter to create first todo item on internal:attr=[placeholder="What needs to be done?"i]
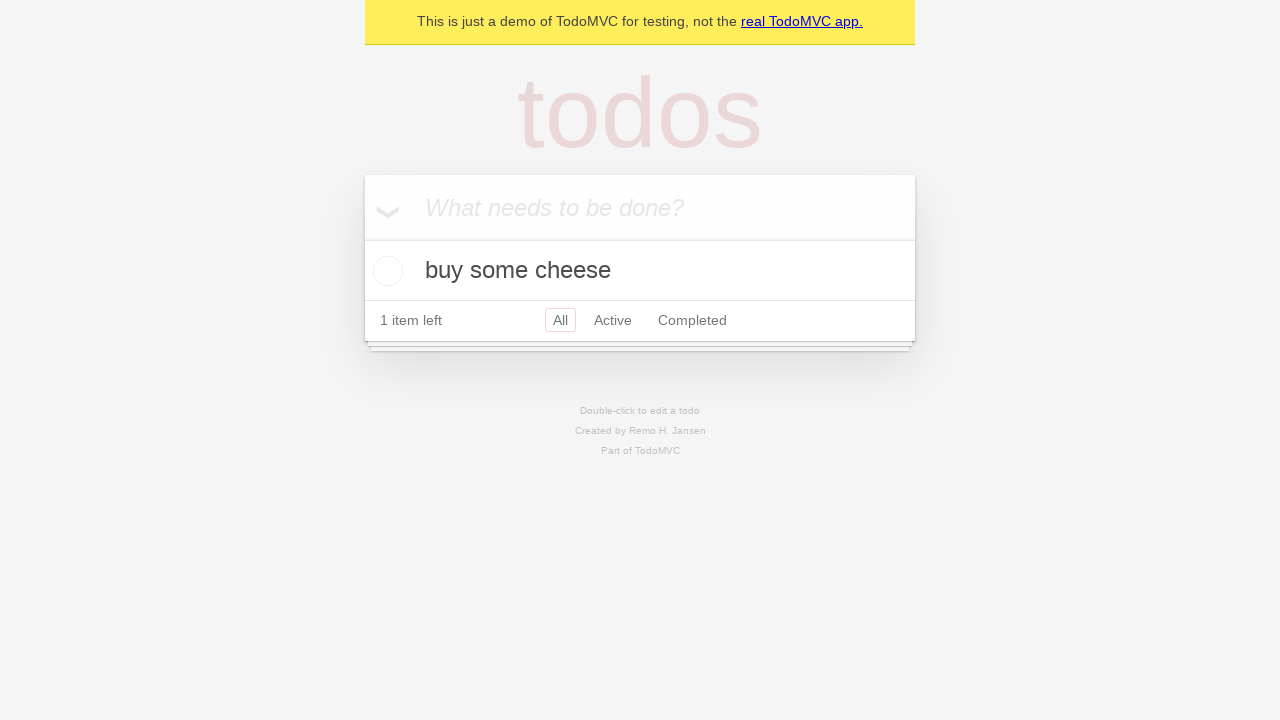

Filled todo input with 'feed the cat' on internal:attr=[placeholder="What needs to be done?"i]
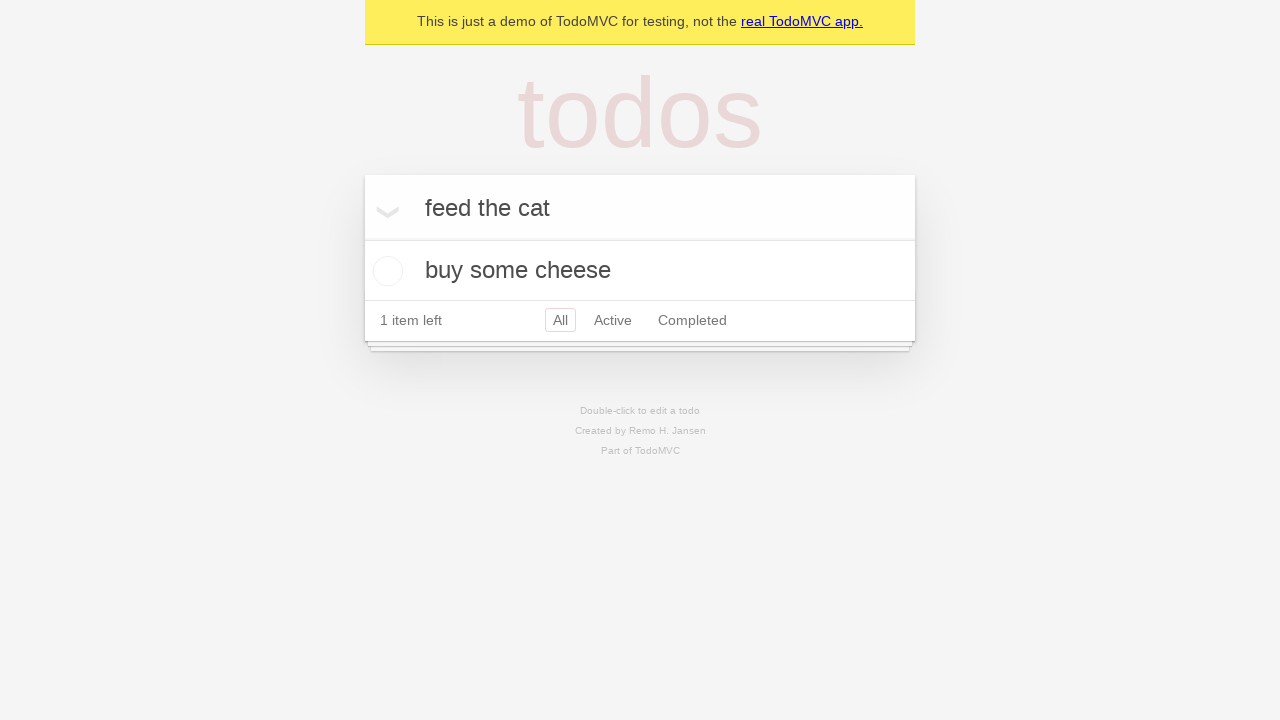

Pressed Enter to create second todo item on internal:attr=[placeholder="What needs to be done?"i]
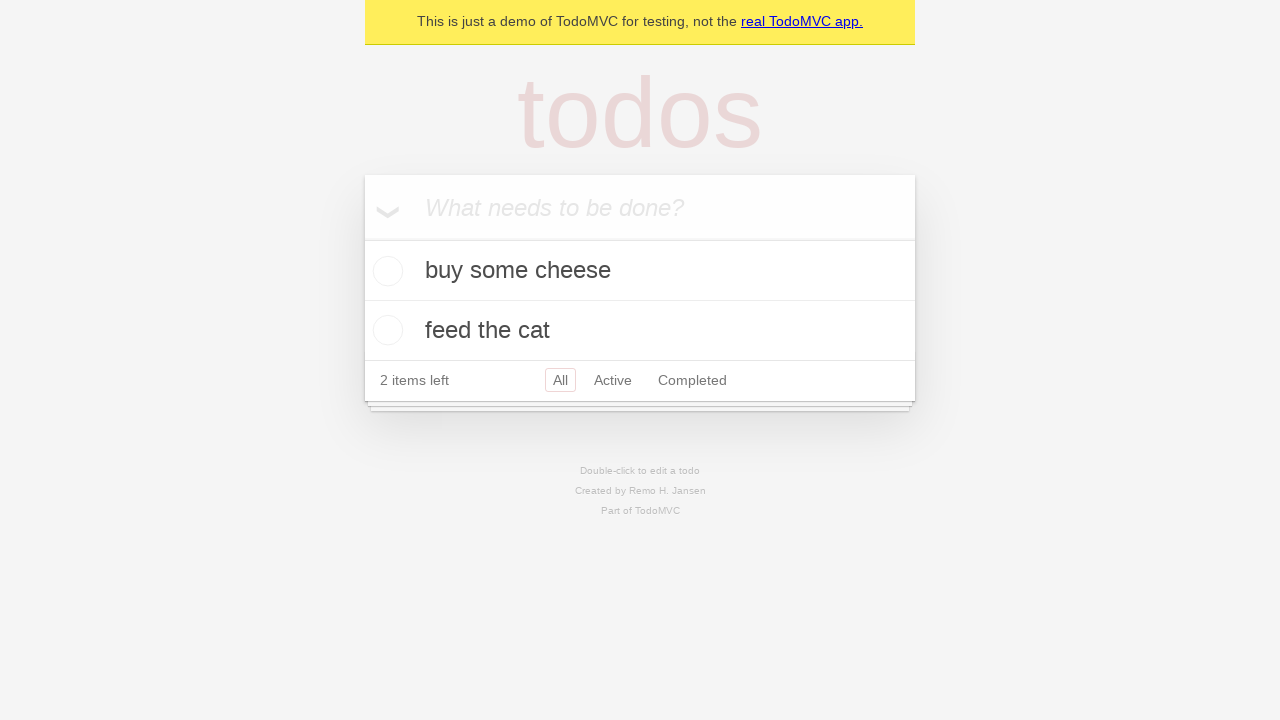

Marked first todo item 'buy some cheese' as complete at (385, 271) on internal:testid=[data-testid="todo-item"s] >> nth=0 >> internal:role=checkbox
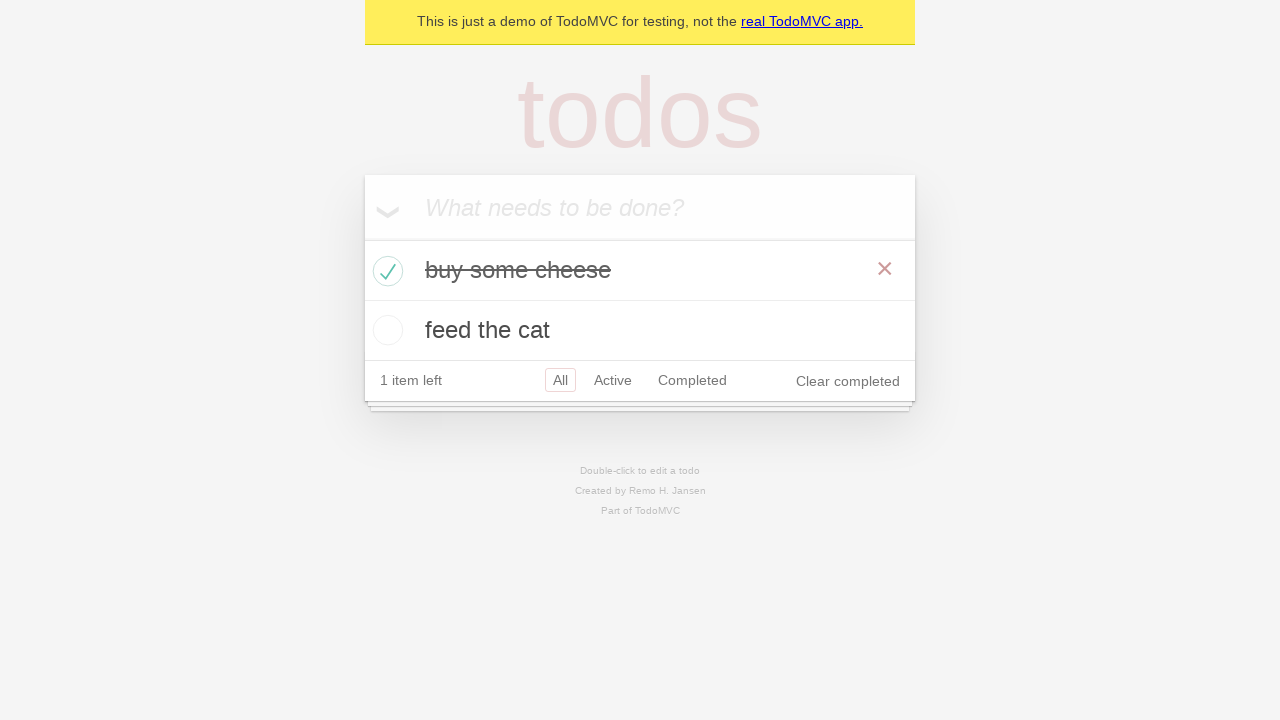

Marked second todo item 'feed the cat' as complete at (385, 330) on internal:testid=[data-testid="todo-item"s] >> nth=1 >> internal:role=checkbox
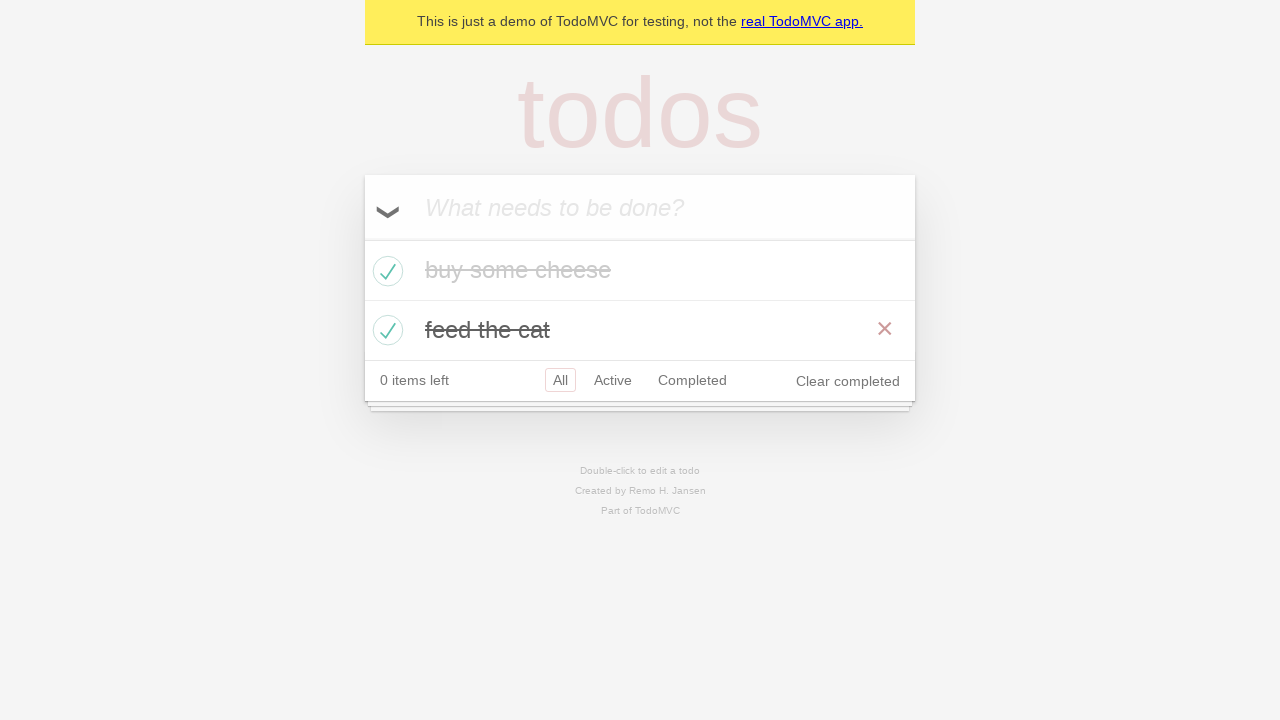

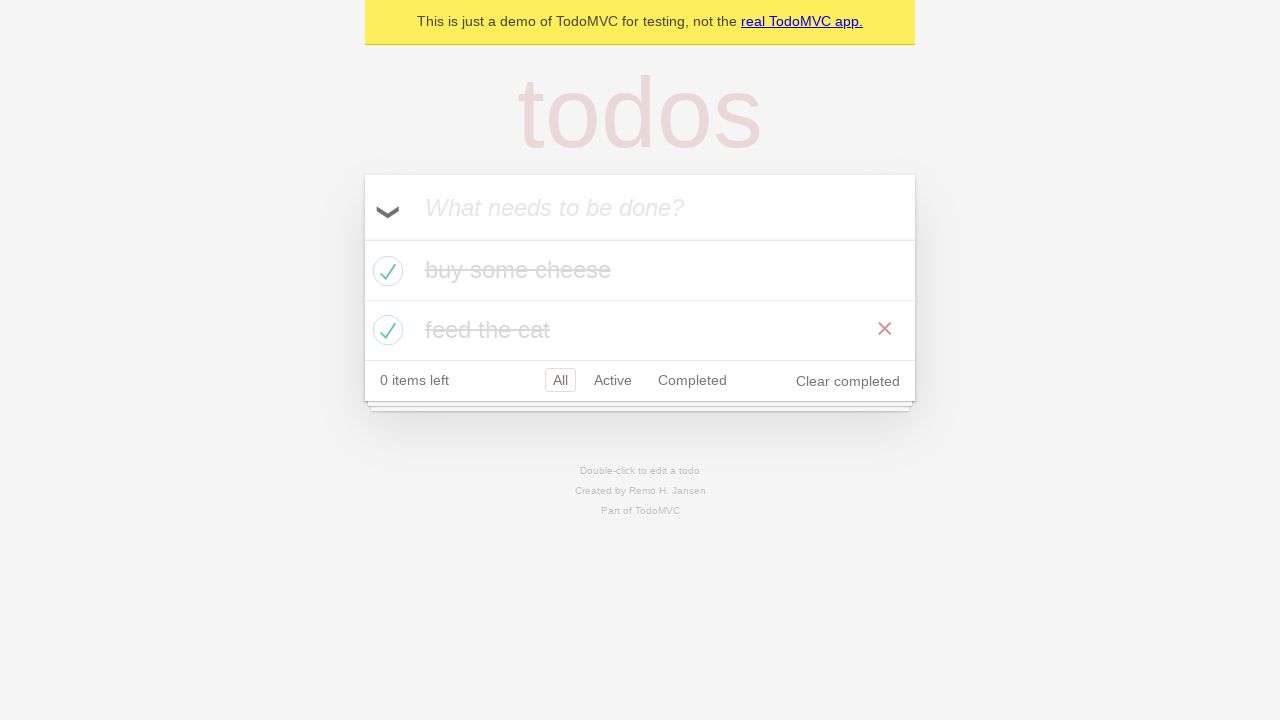